Tests dynamic controls page by clicking the Remove button and verifying that "It's gone!" message appears

Starting URL: https://the-internet.herokuapp.com/dynamic_controls

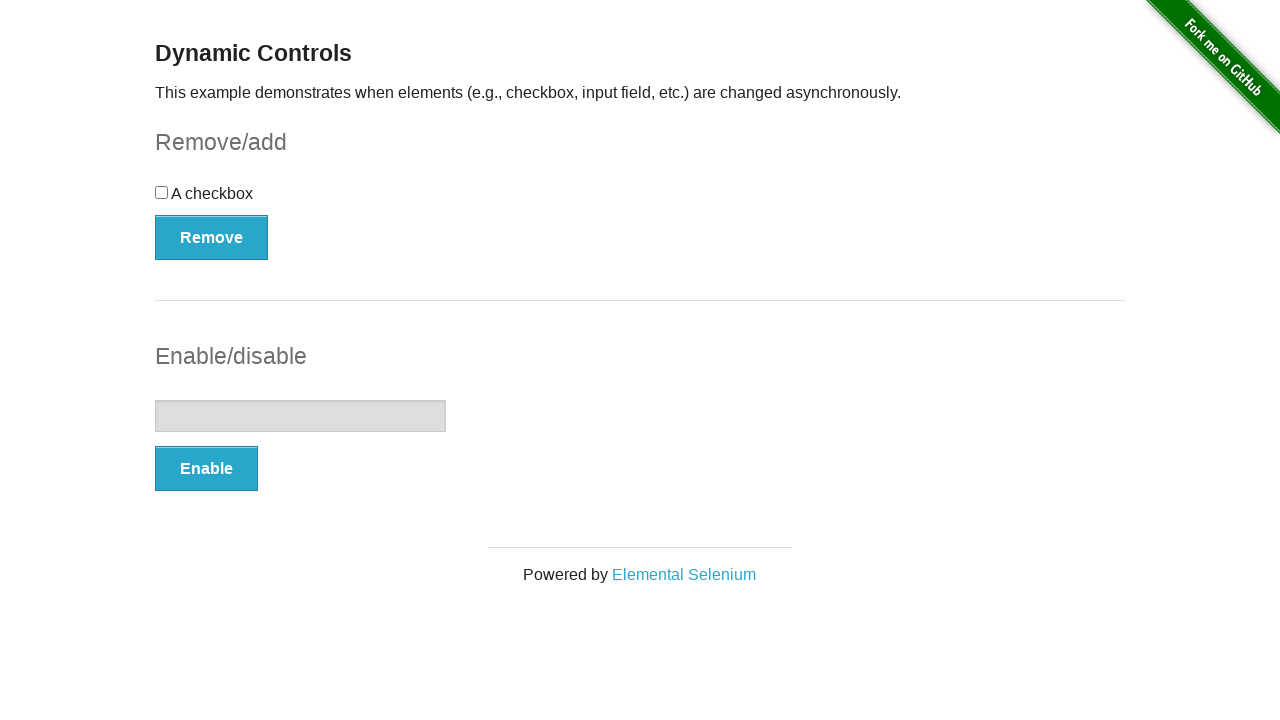

Clicked the Remove button at (212, 237) on xpath=(//button)[1]
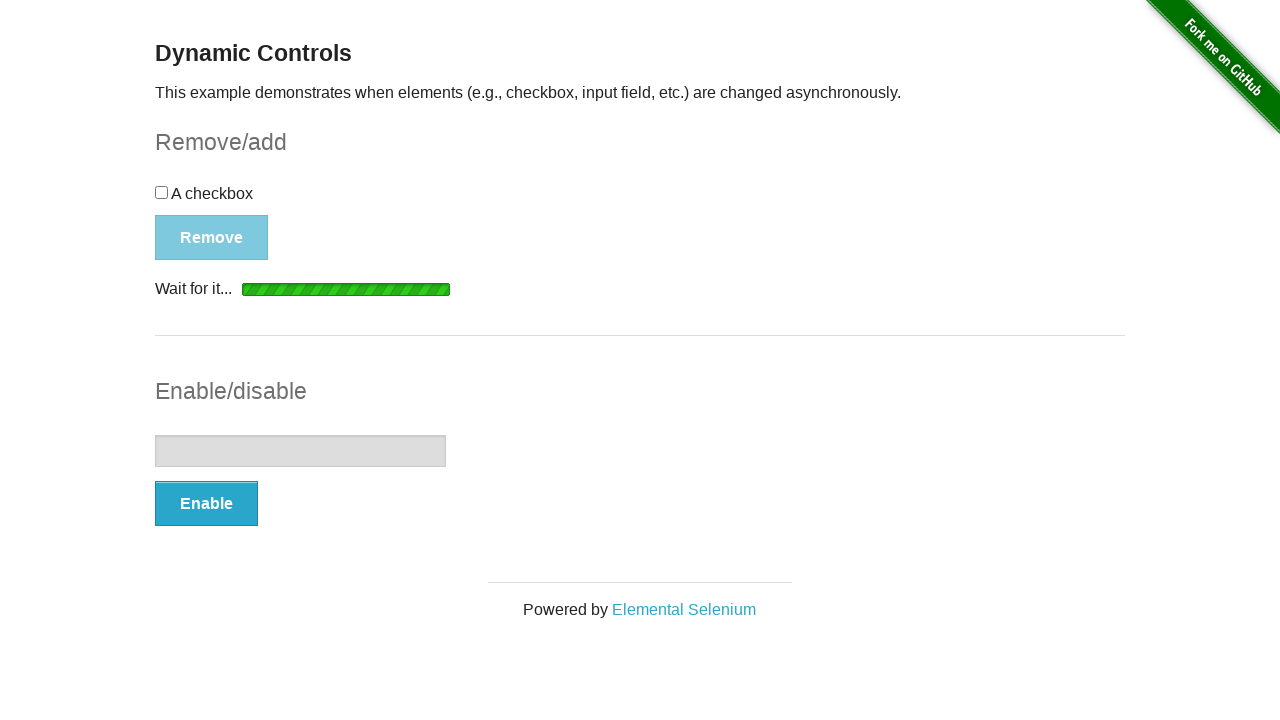

Waited for 'It's gone!' message to appear
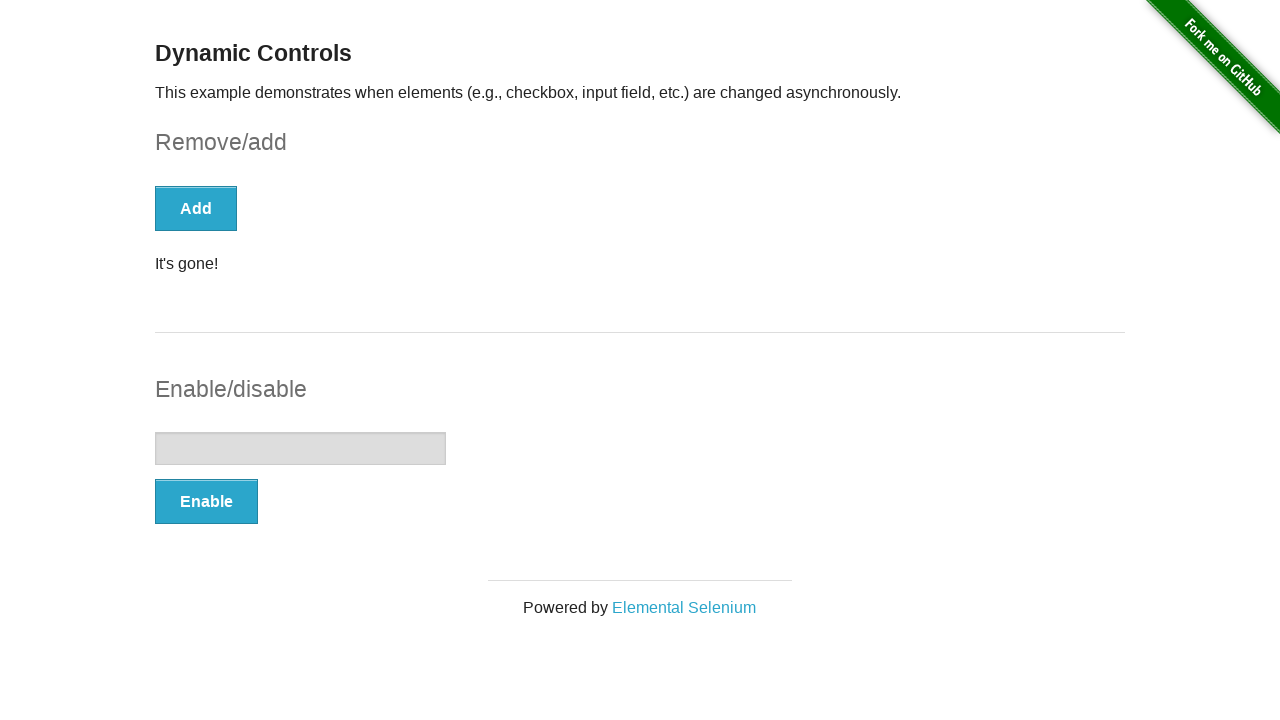

Located the message element
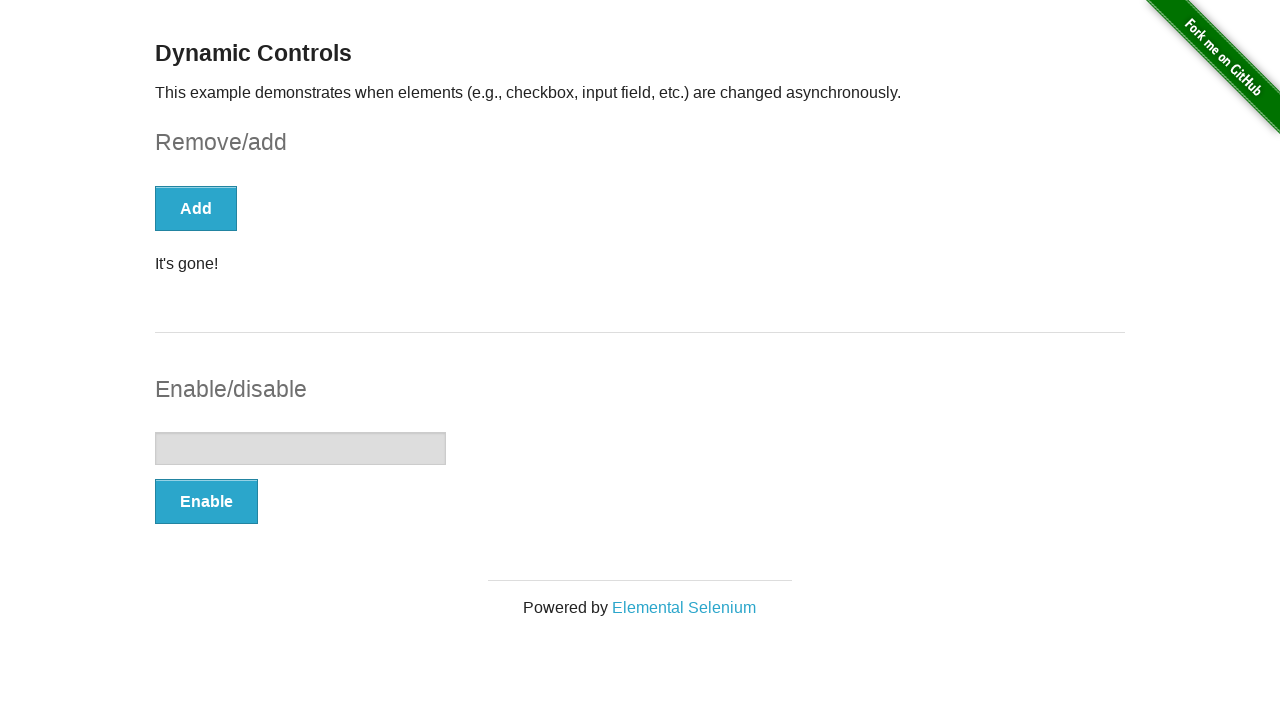

Verified that 'It's gone!' message is visible
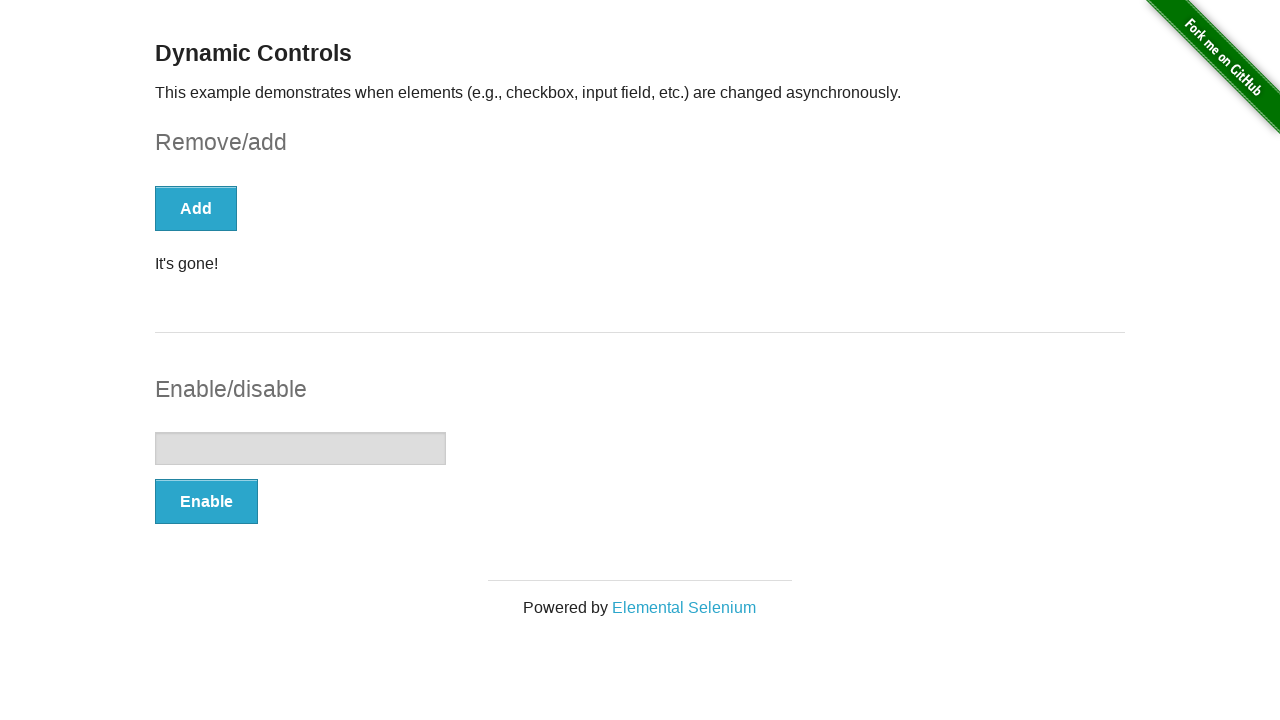

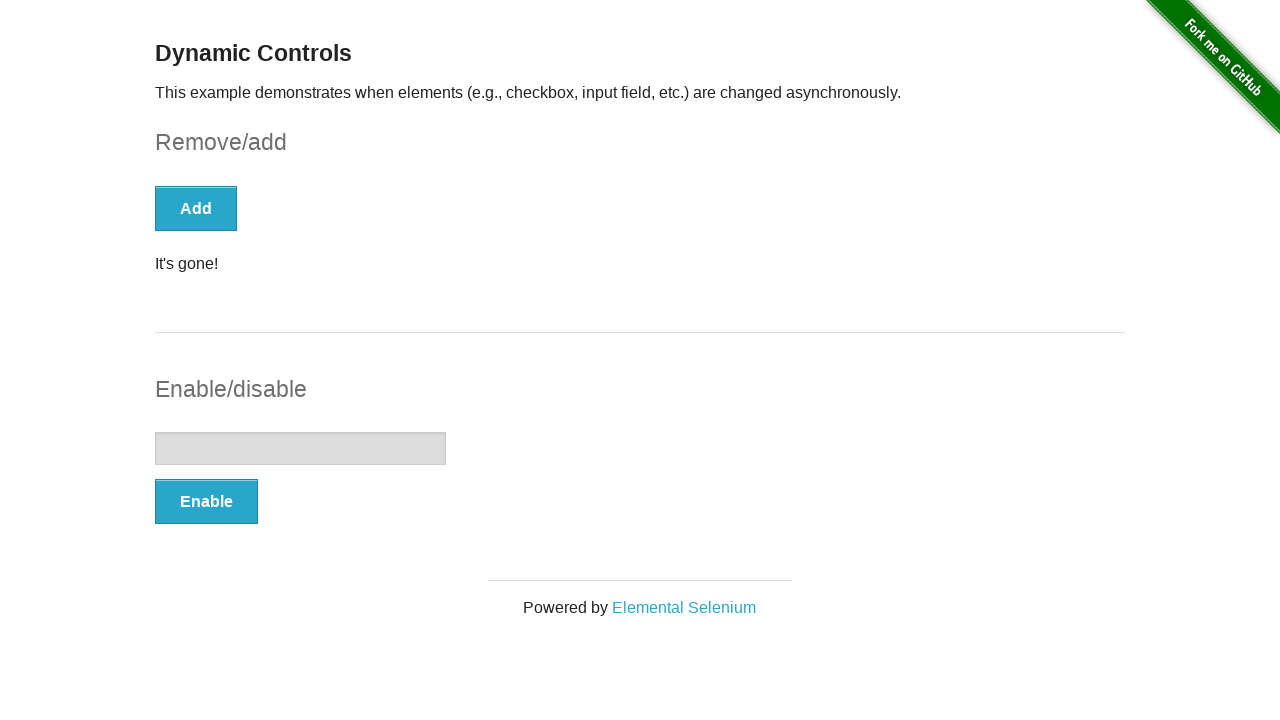